Tests the datepicker functionality by entering a date value into the date field and pressing Enter to close the picker

Starting URL: https://formy-project.herokuapp.com/datepicker

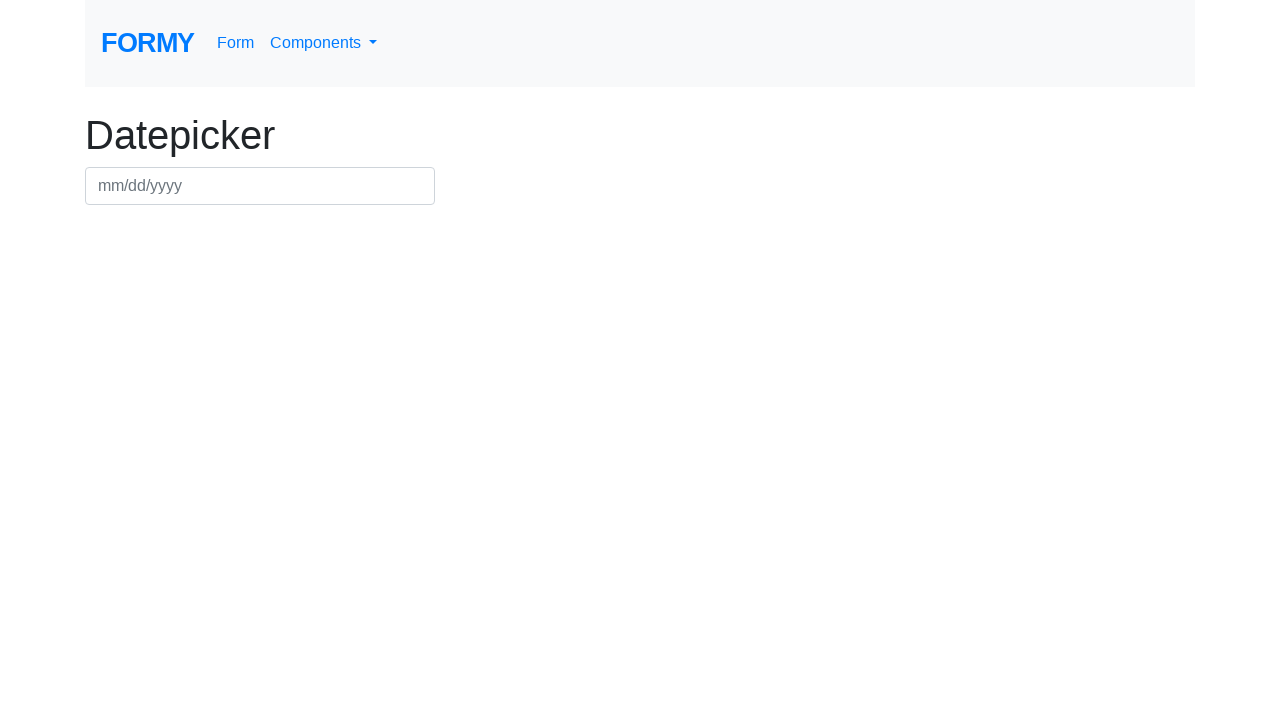

Filled datepicker field with date 09/15/2024 on #datepicker
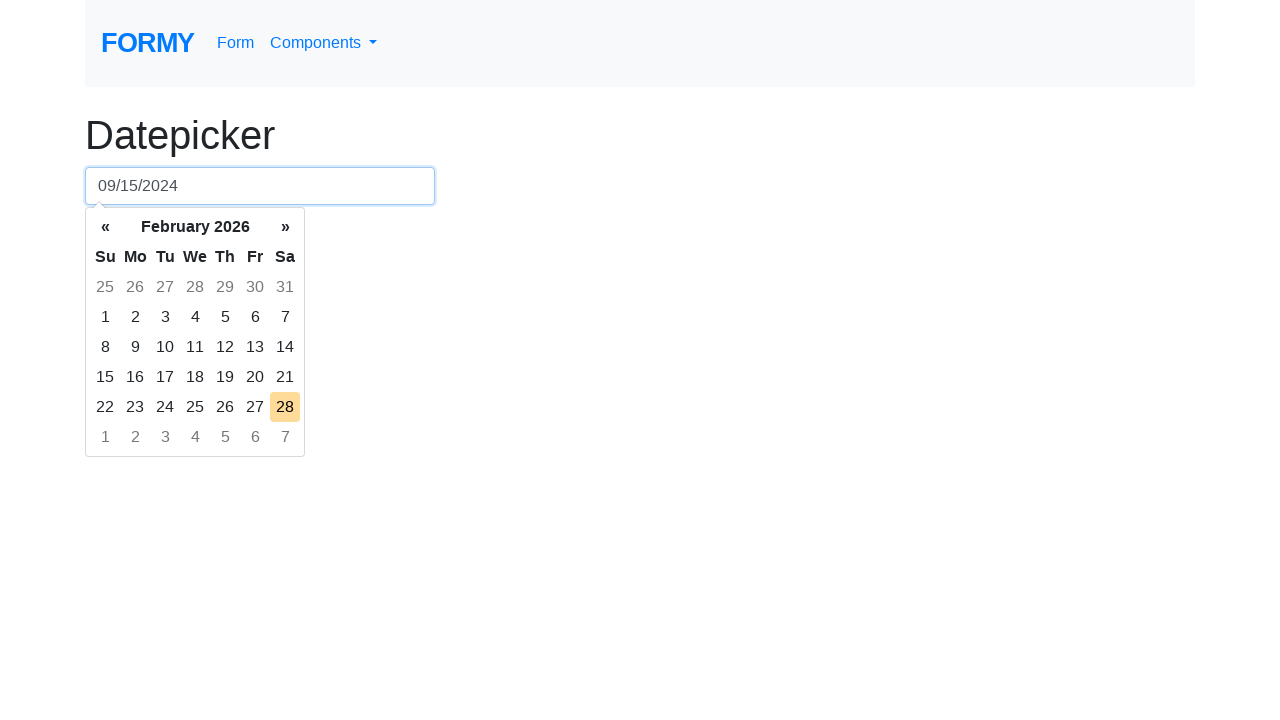

Pressed Enter to close the datepicker on #datepicker
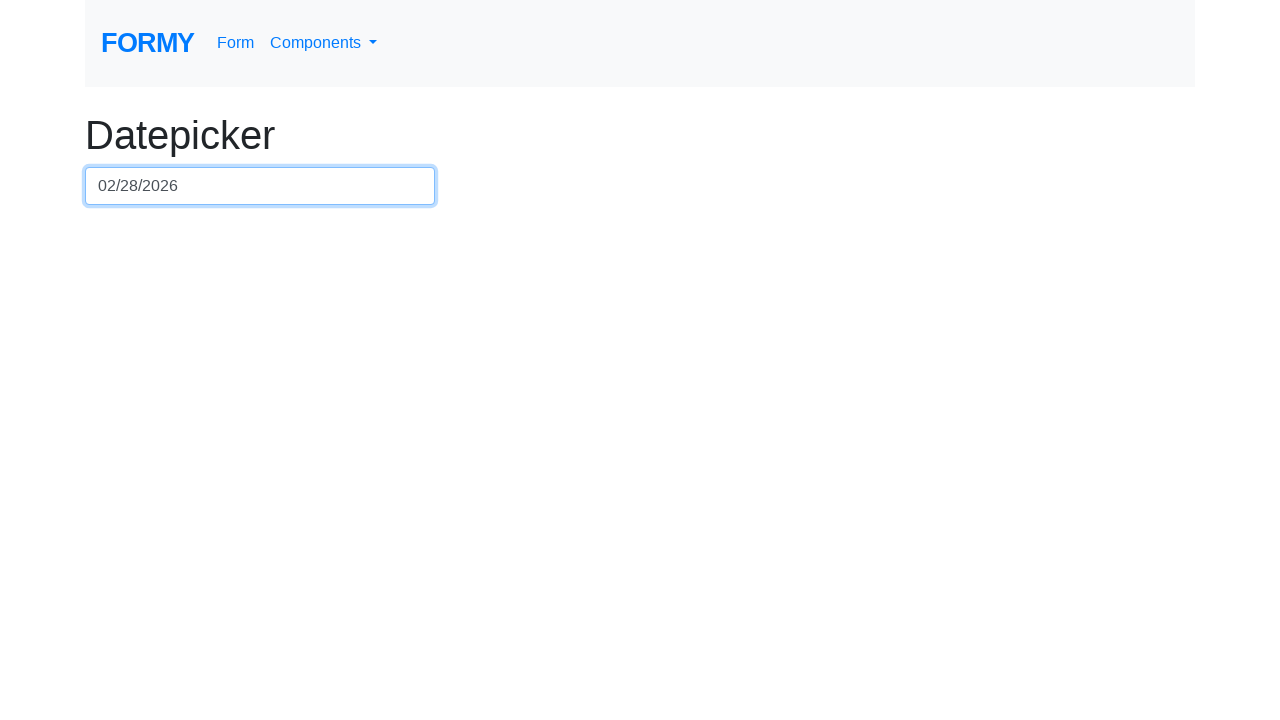

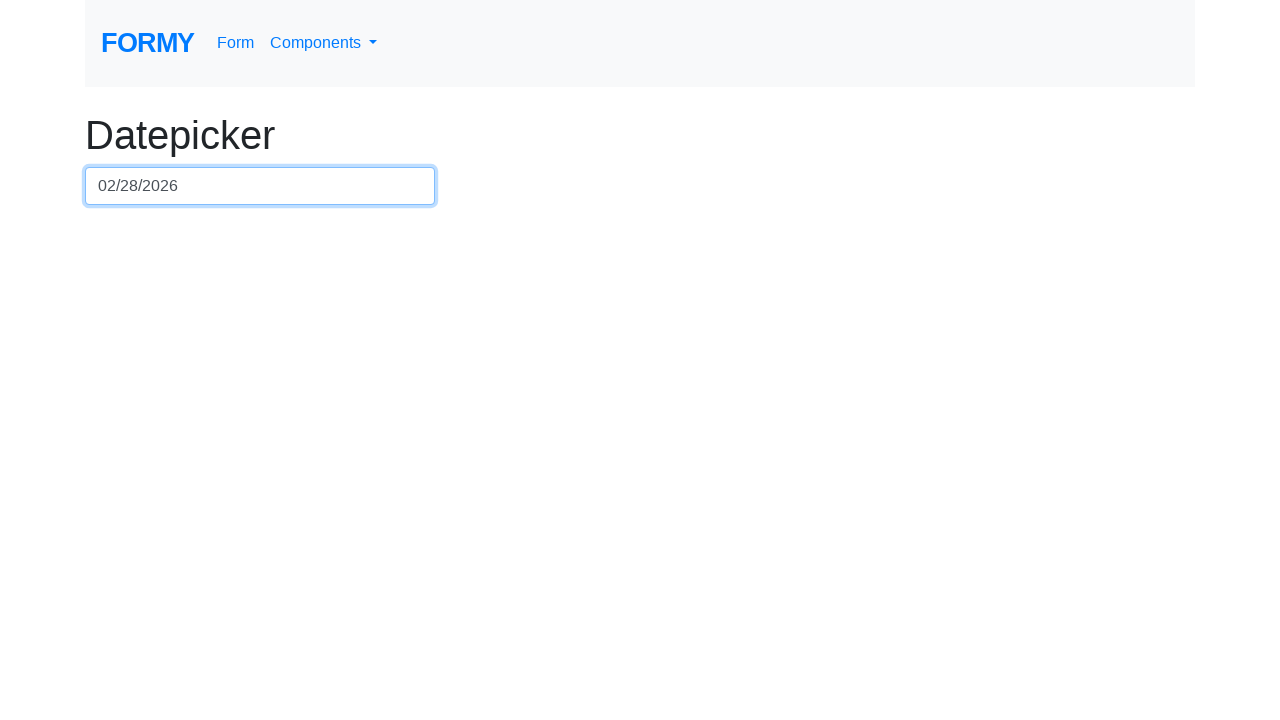